Tests form interaction on a blog page by filling a name field and clicking a checkbox using JavaScript execution

Starting URL: https://testautomationpractice.blogspot.com/

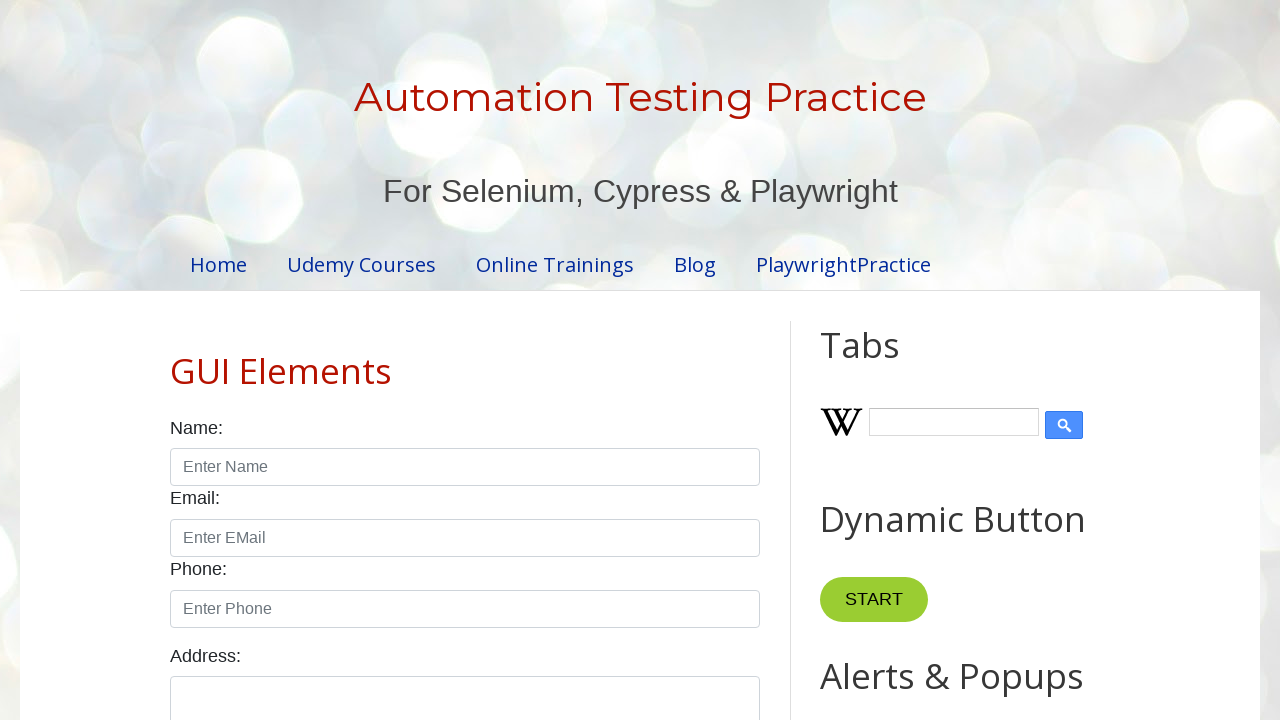

Set name field value to 'aftab' using JavaScript
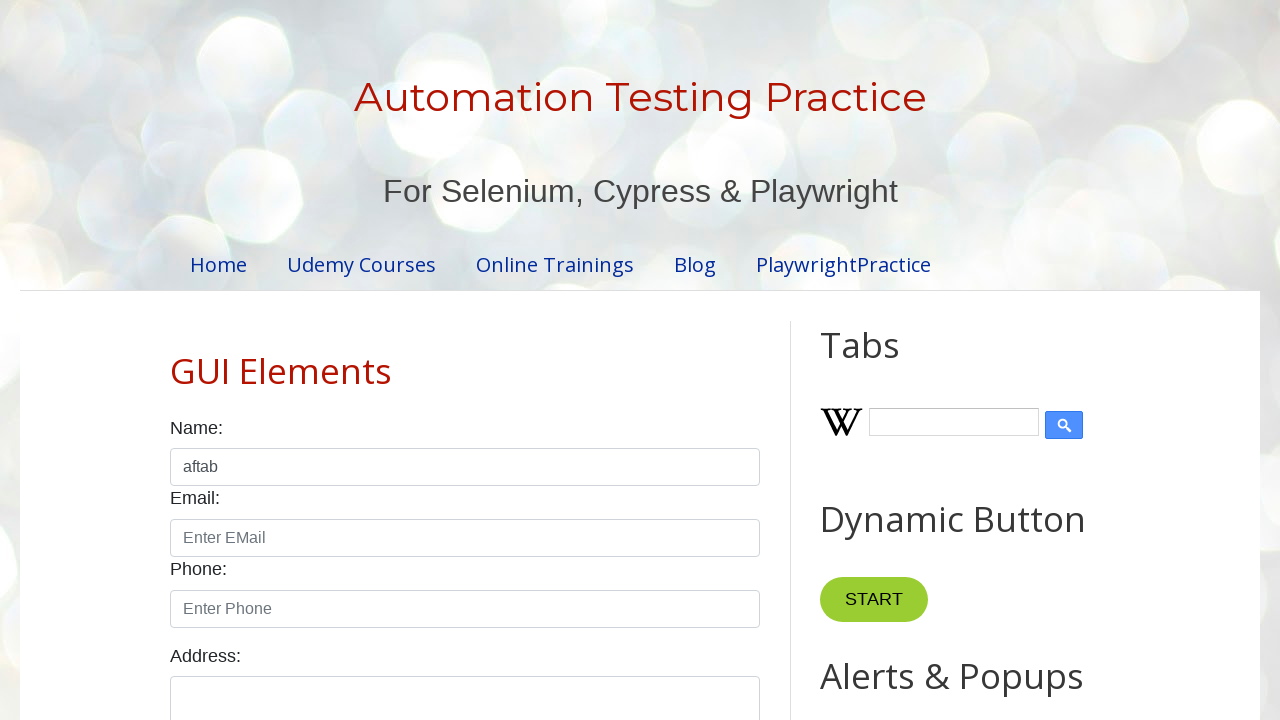

Clicked male checkbox using JavaScript
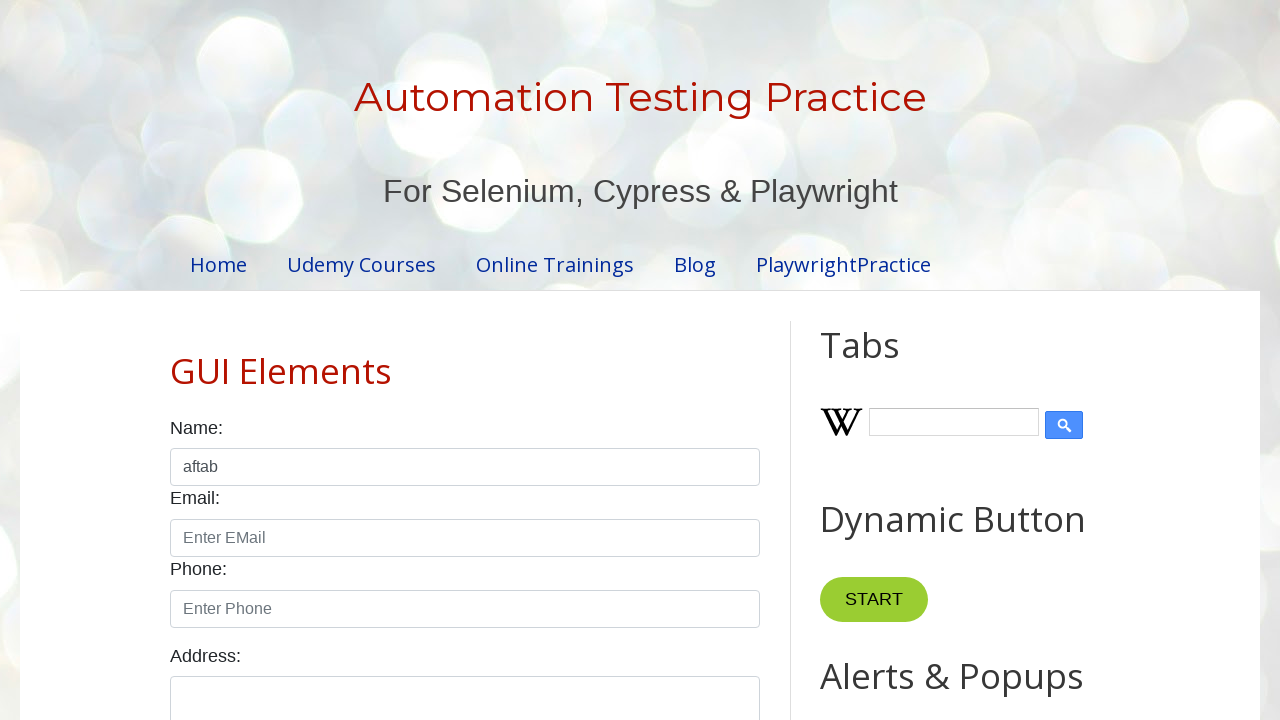

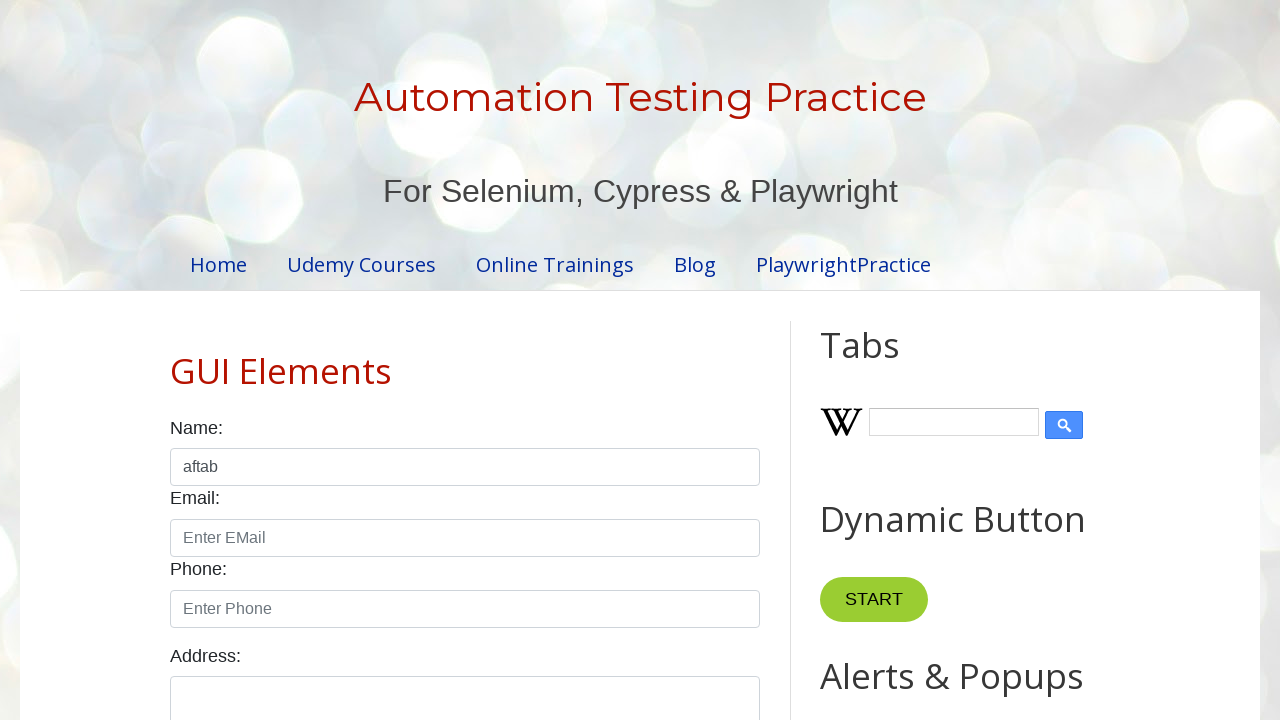